Tests radio button selection by clicking a sidebar toggle and selecting "Radio button 2"

Starting URL: https://qa-automation-practice.netlify.app/radiobuttons.html

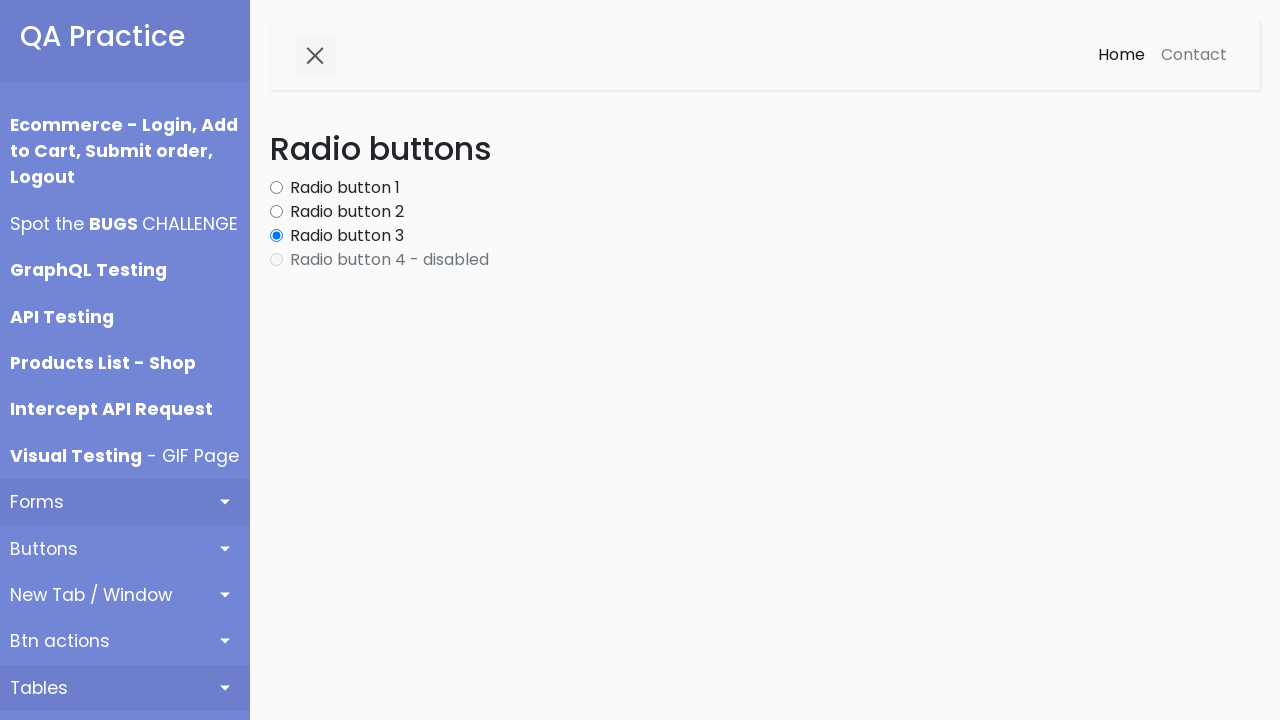

Clicked sidebar collapse button to toggle sidebar at (315, 55) on #sidebarCollapse
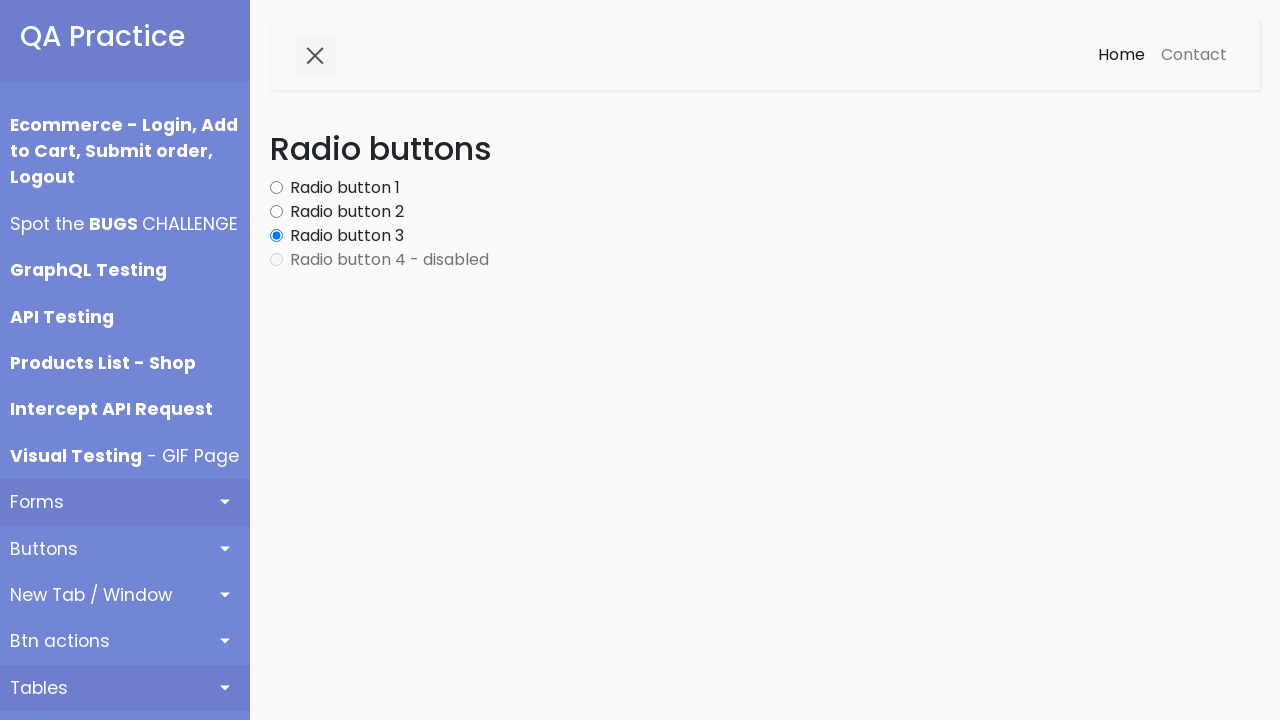

Selected Radio button 2 at (347, 212) on label.form-check-label:has-text('Radio button 2')
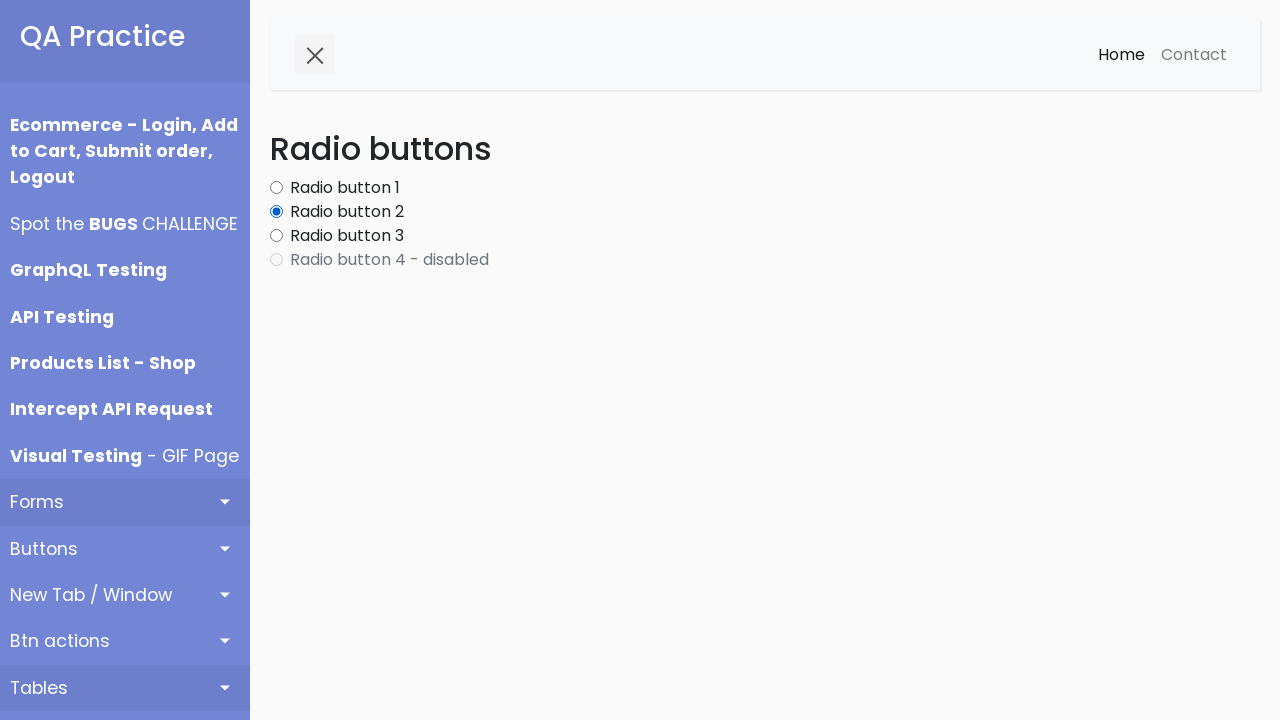

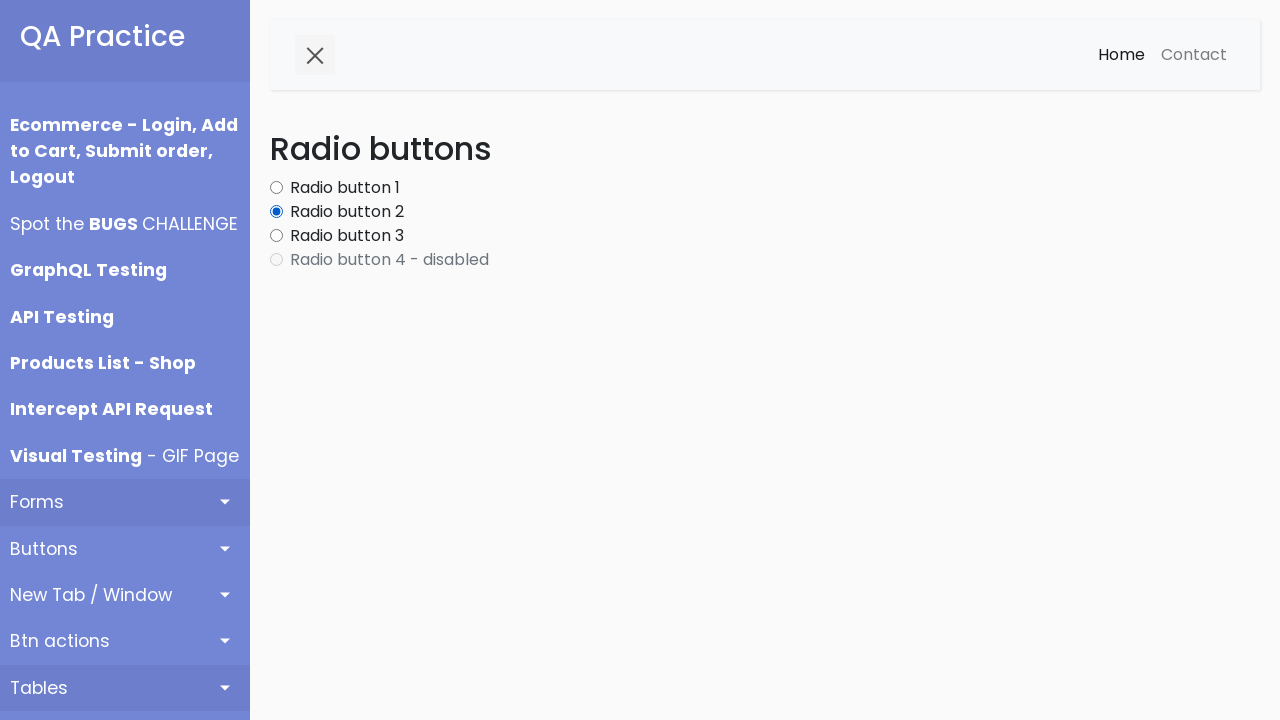